Tests setting a date value in a train booking form using JavaScript execution, then verifies the date was set correctly by reading the value back.

Starting URL: https://www.12306.cn/index/

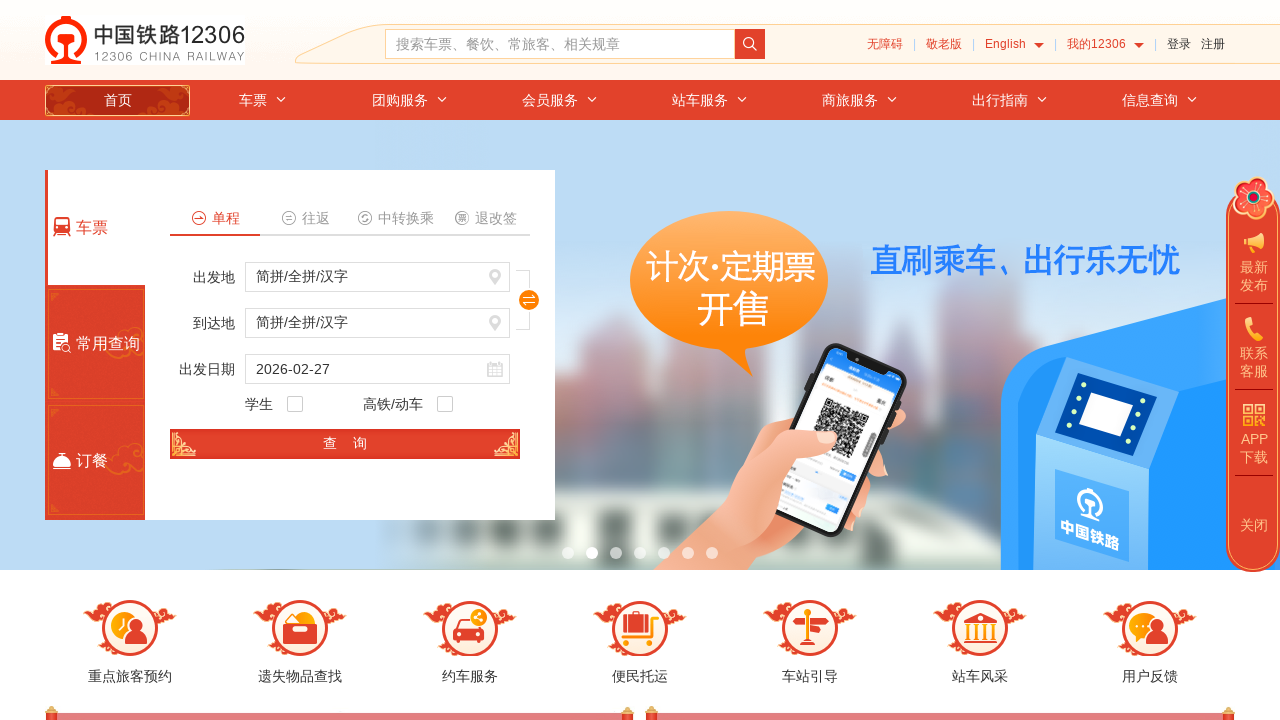

Waited for page to load with networkidle state
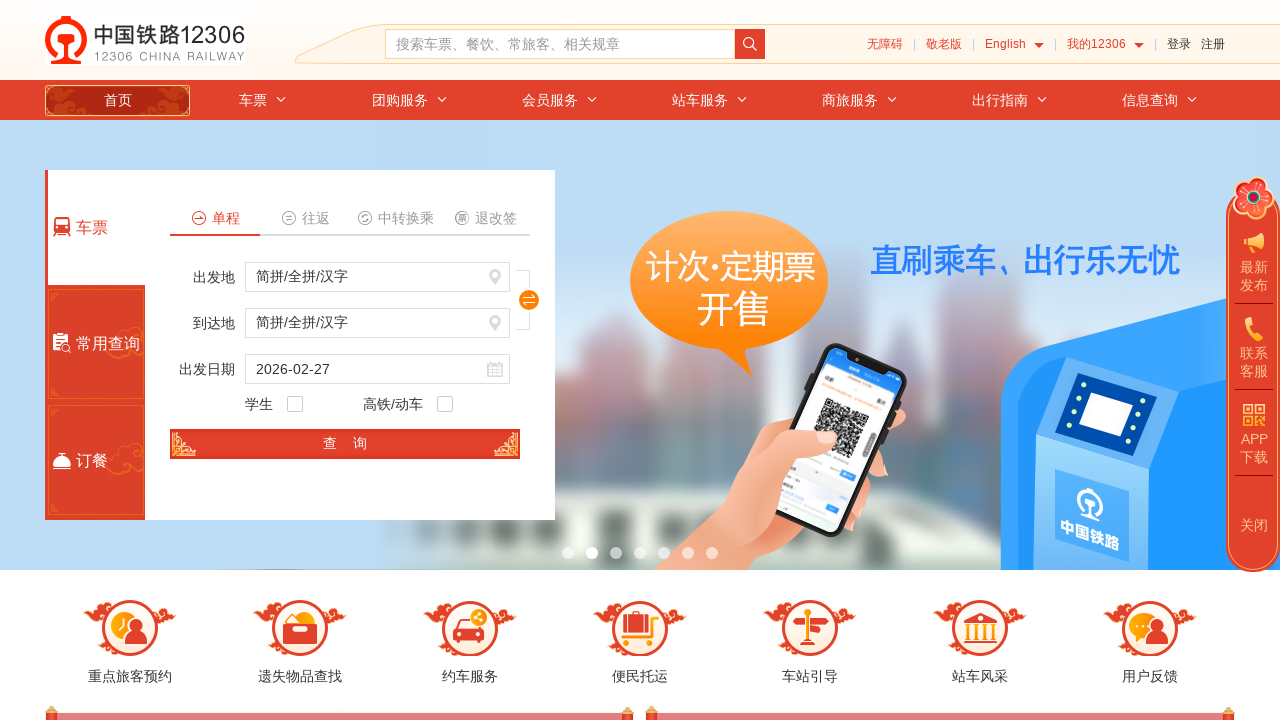

Train date input field (#train_date) is available
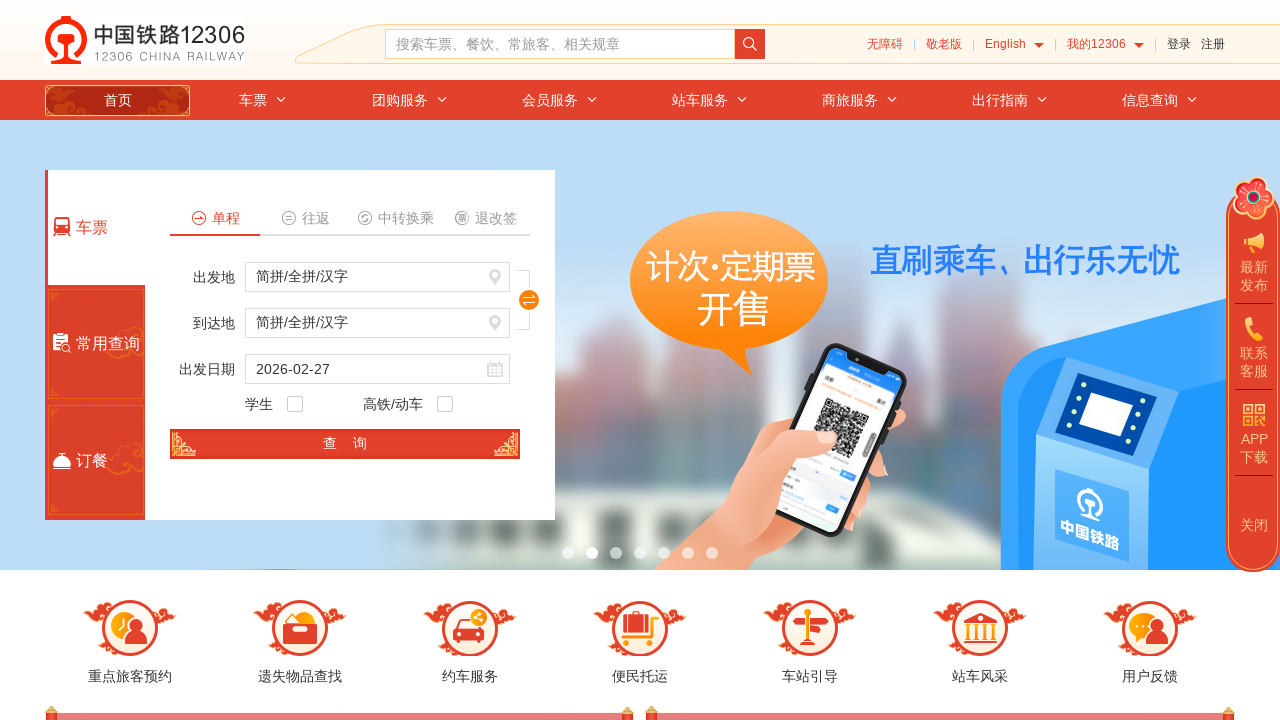

Set train date value to '2024-06-15' using JavaScript
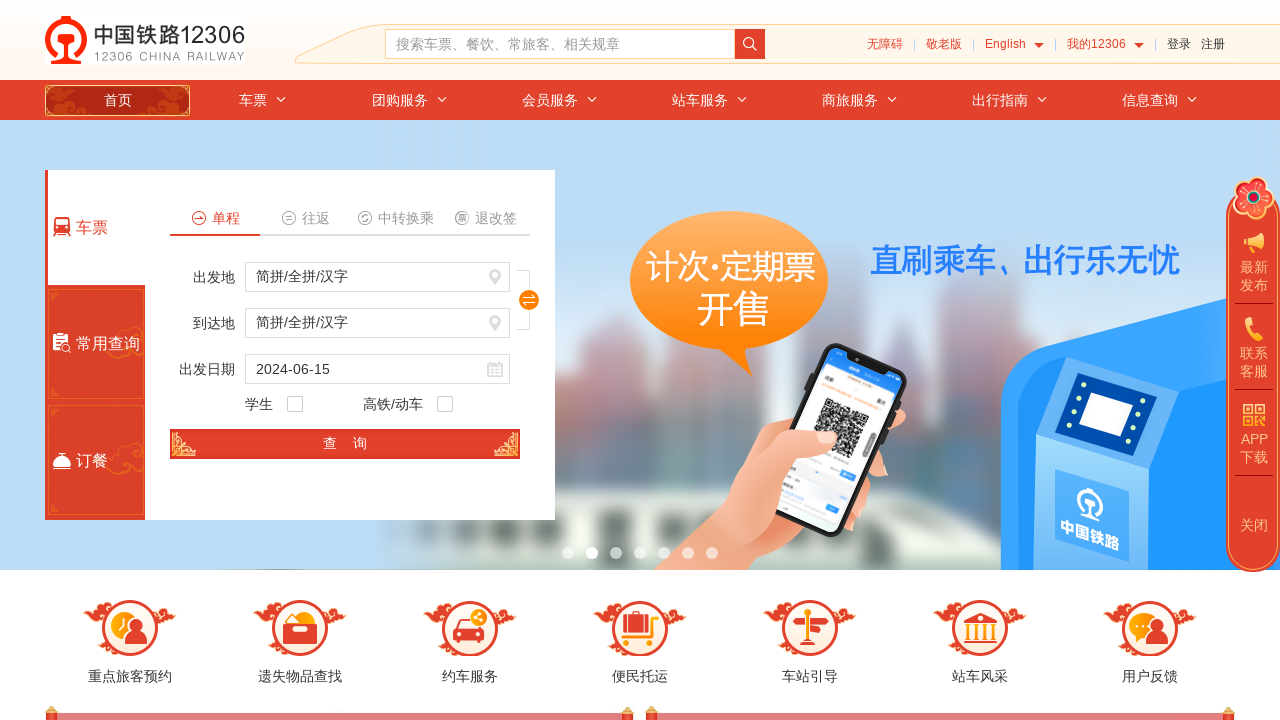

Waited 1000ms for UI updates
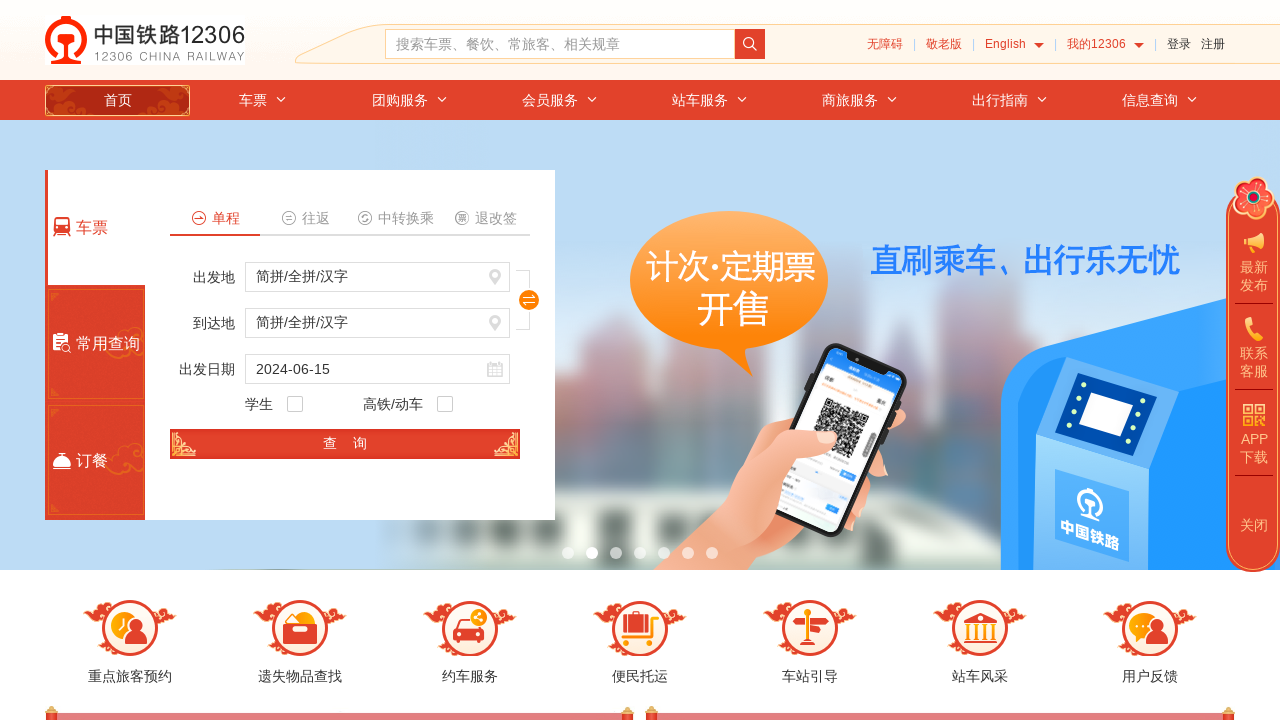

Retrieved date value from form: 2024-06-15
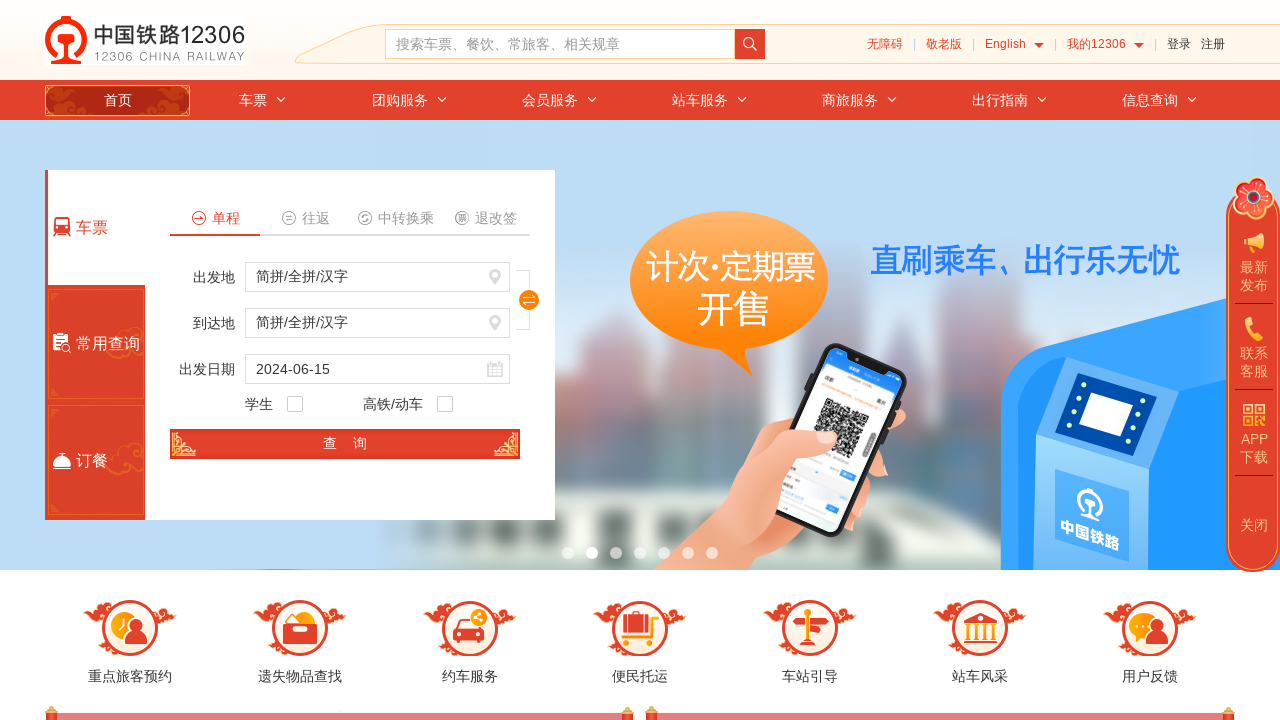

Printed date value: 2024-06-15
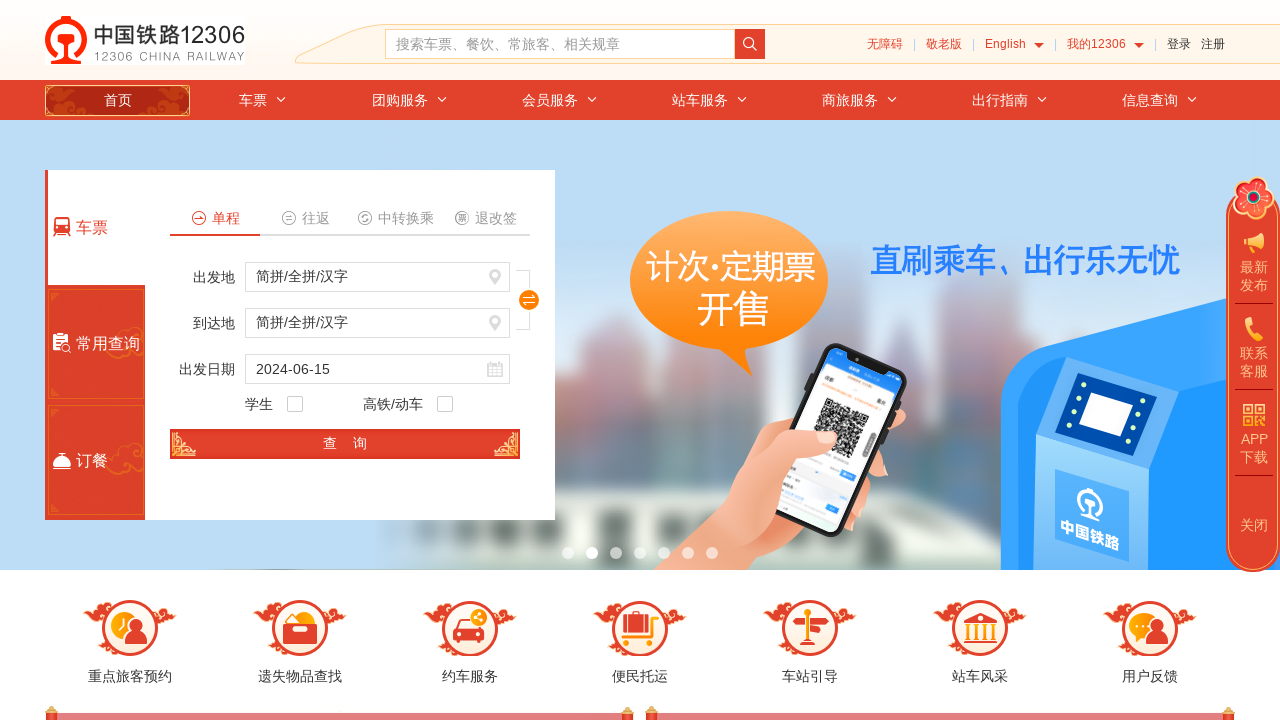

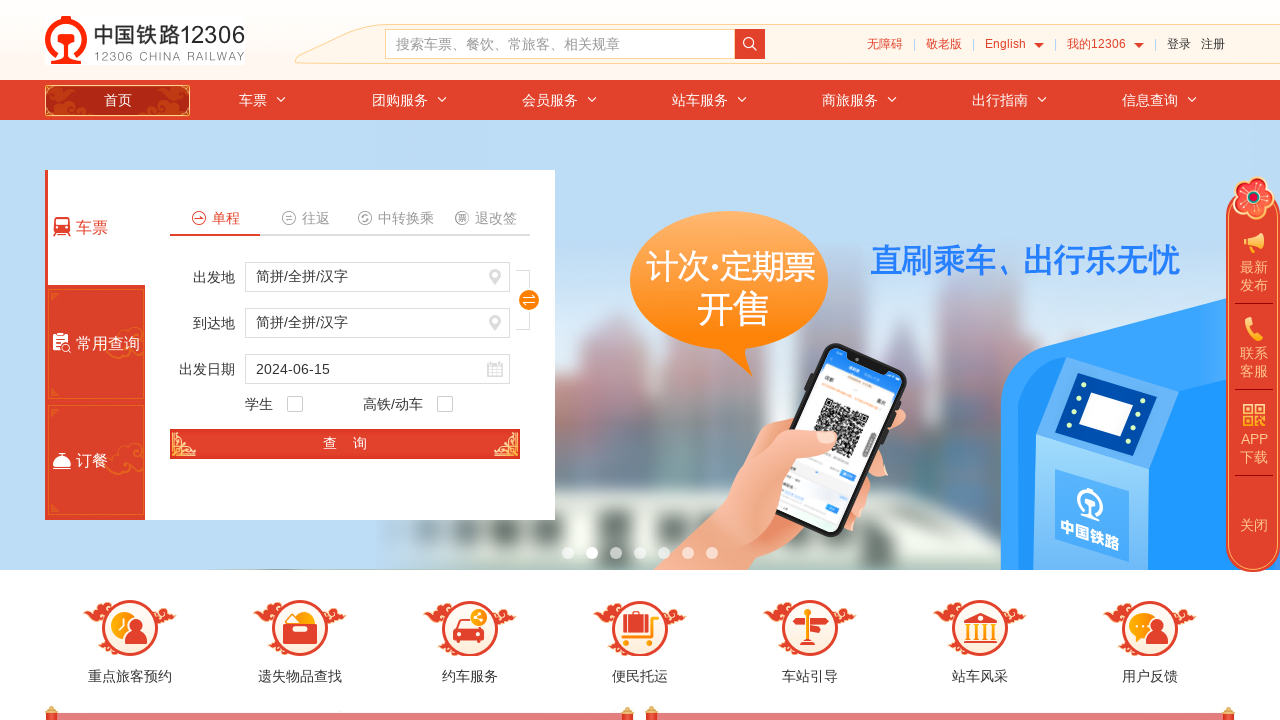